Tests single window handling by clicking to switch to the separate windows tab, opening a new window, clicking Downloads in the new window, then closing it.

Starting URL: https://demo.automationtesting.in/Windows.html

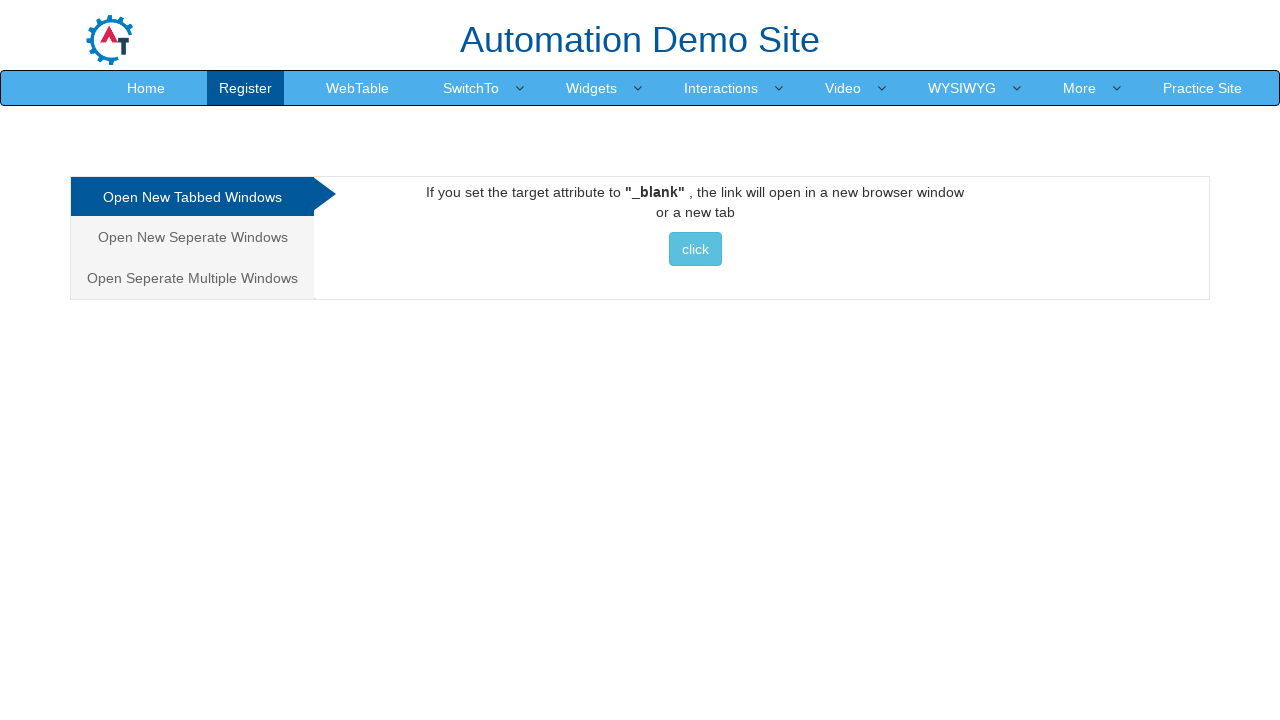

Clicked on 'Open New Seperate Windows' tab at (192, 237) on xpath=//a[normalize-space(text())="Open New Seperate Windows"]
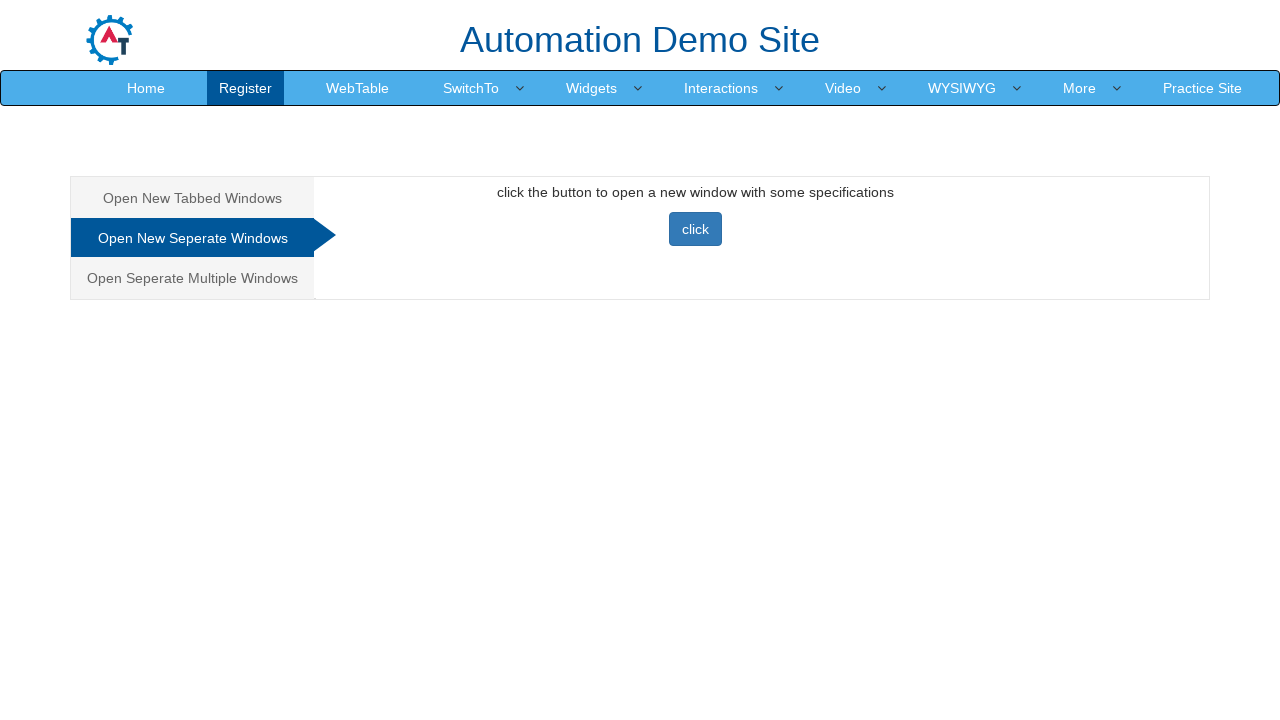

Clicked button to open new window at (695, 229) on button[onclick="newwindow()"]
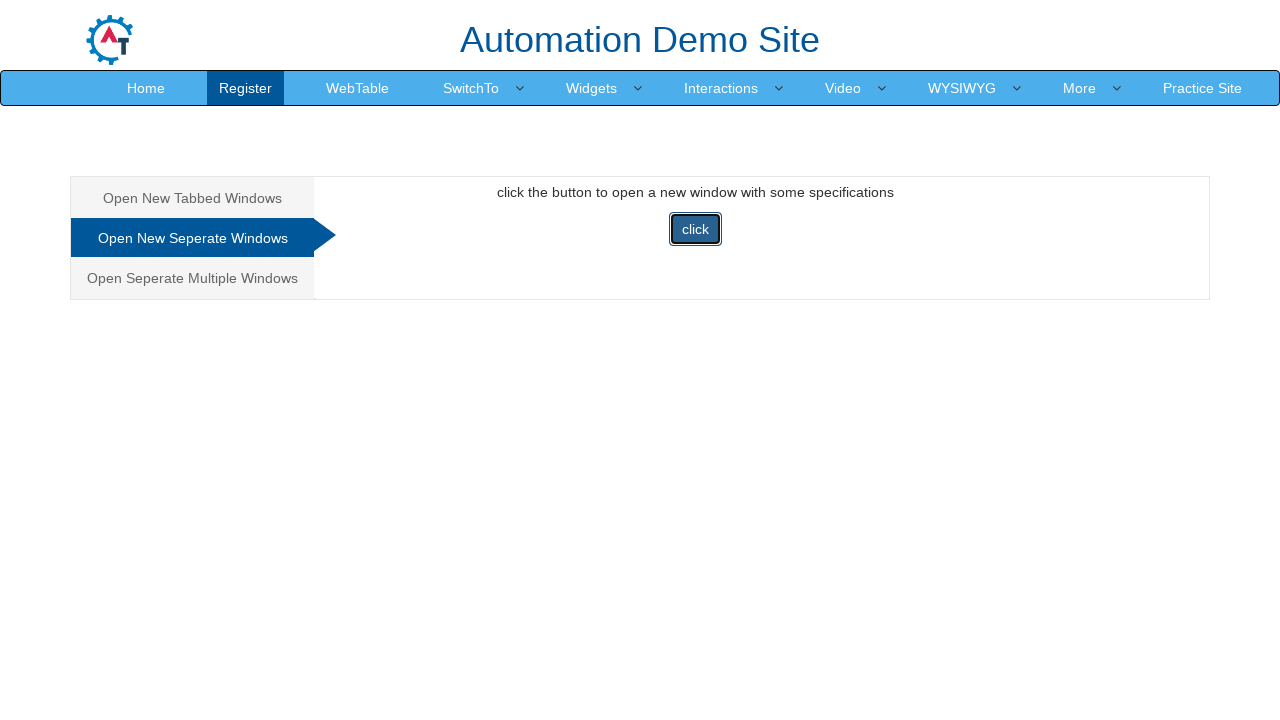

New window opened and captured
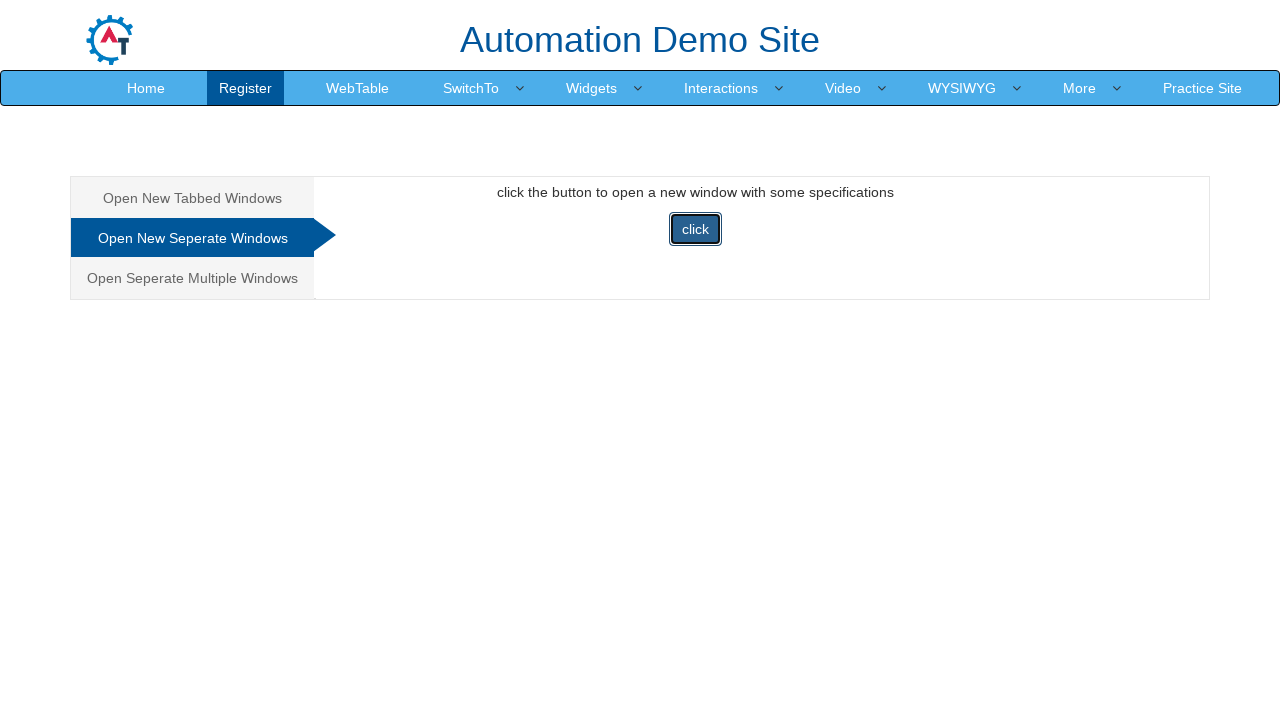

New window fully loaded
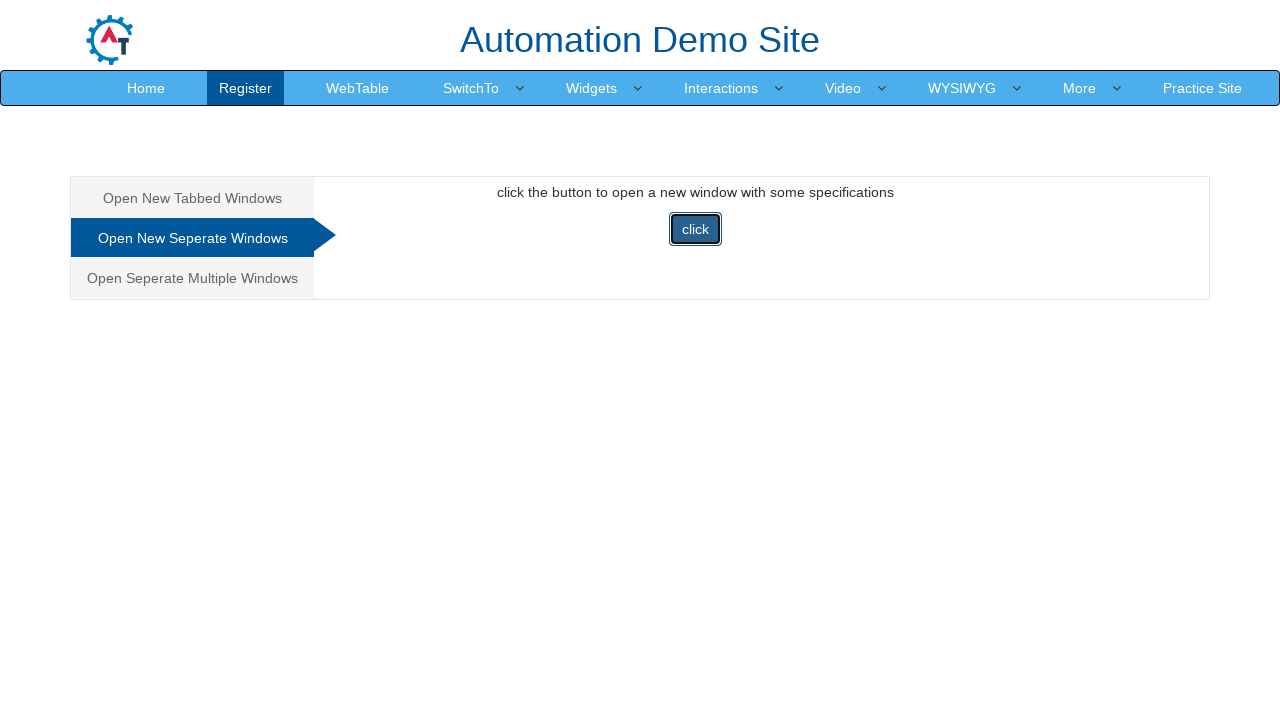

Clicked on Downloads link in new window at (552, 32) on xpath=//span[normalize-space()="Downloads"]
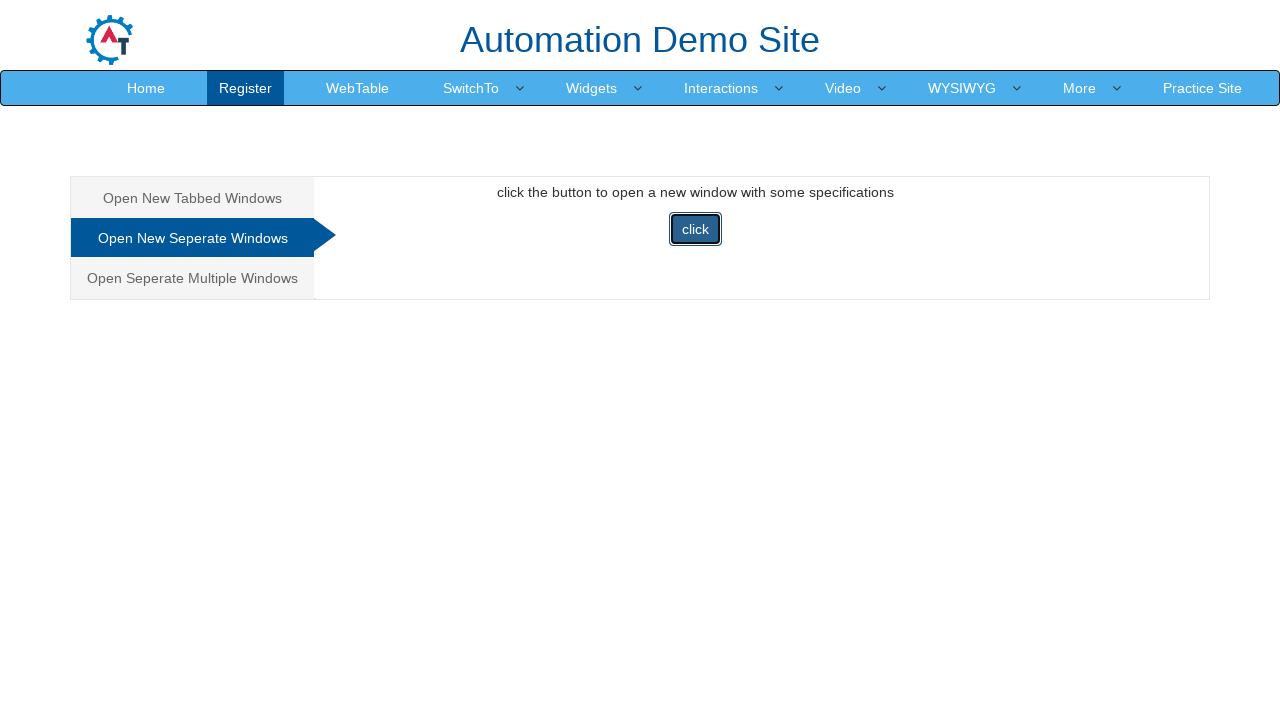

Closed new window and returned to parent
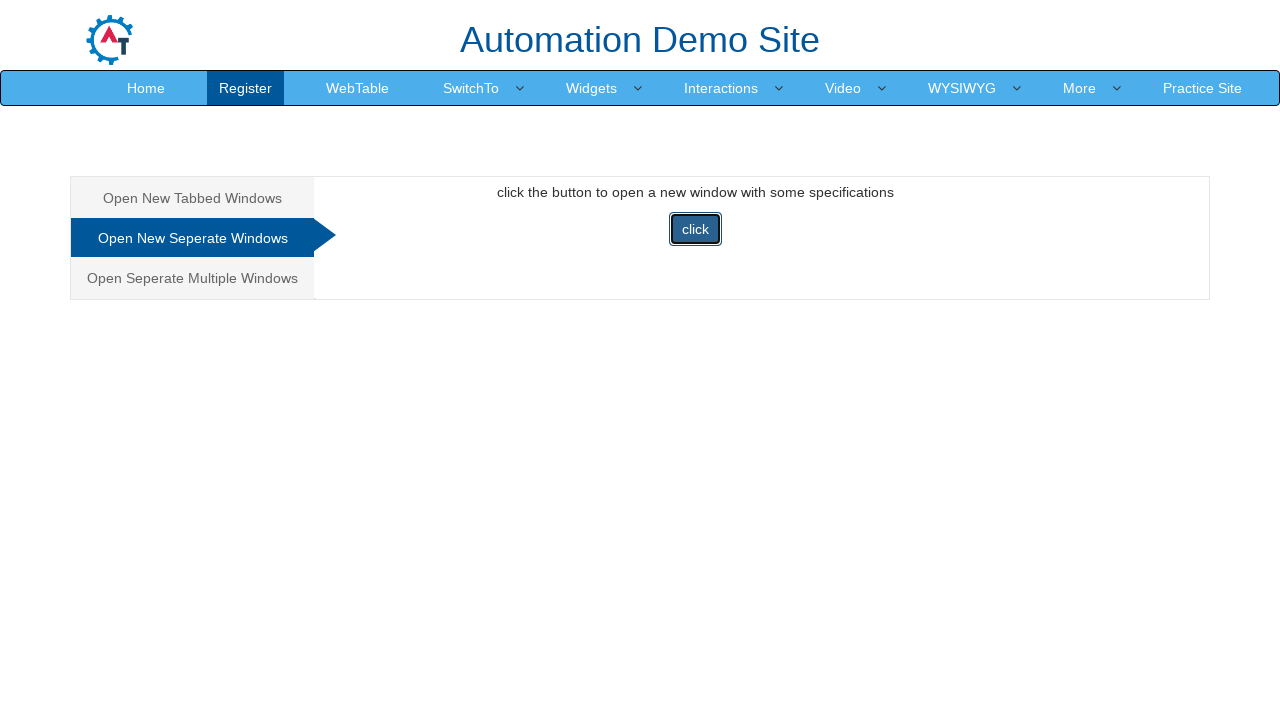

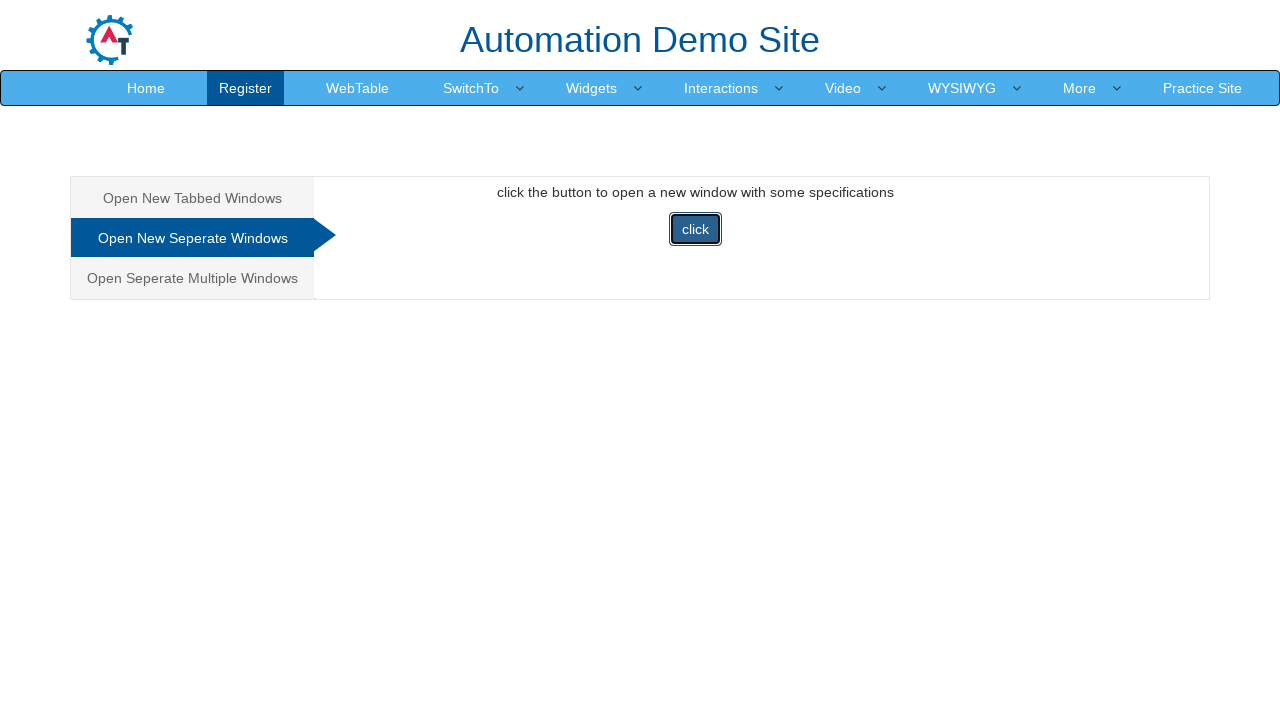